Tests confirmation JavaScript alert by clicking the button, accepting the confirmation dialog, and verifying the result text

Starting URL: https://training-support.net/webelements/alerts

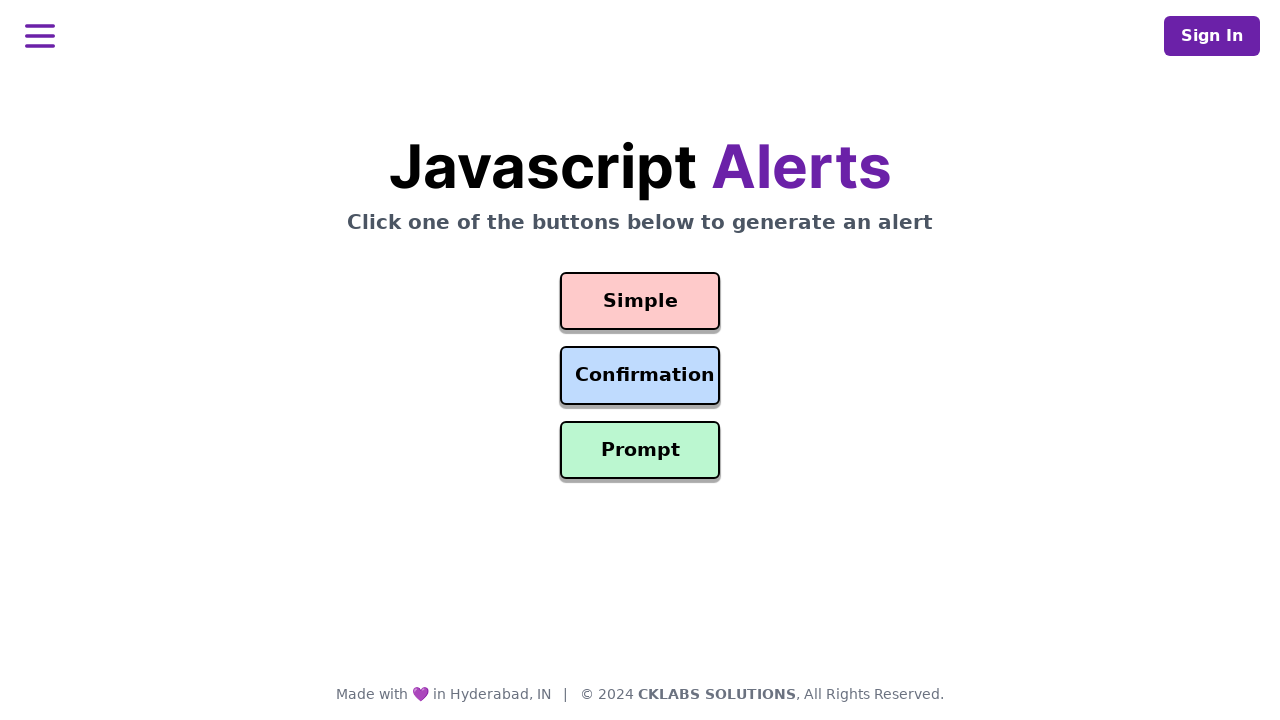

Set up dialog handler to accept confirmation alerts
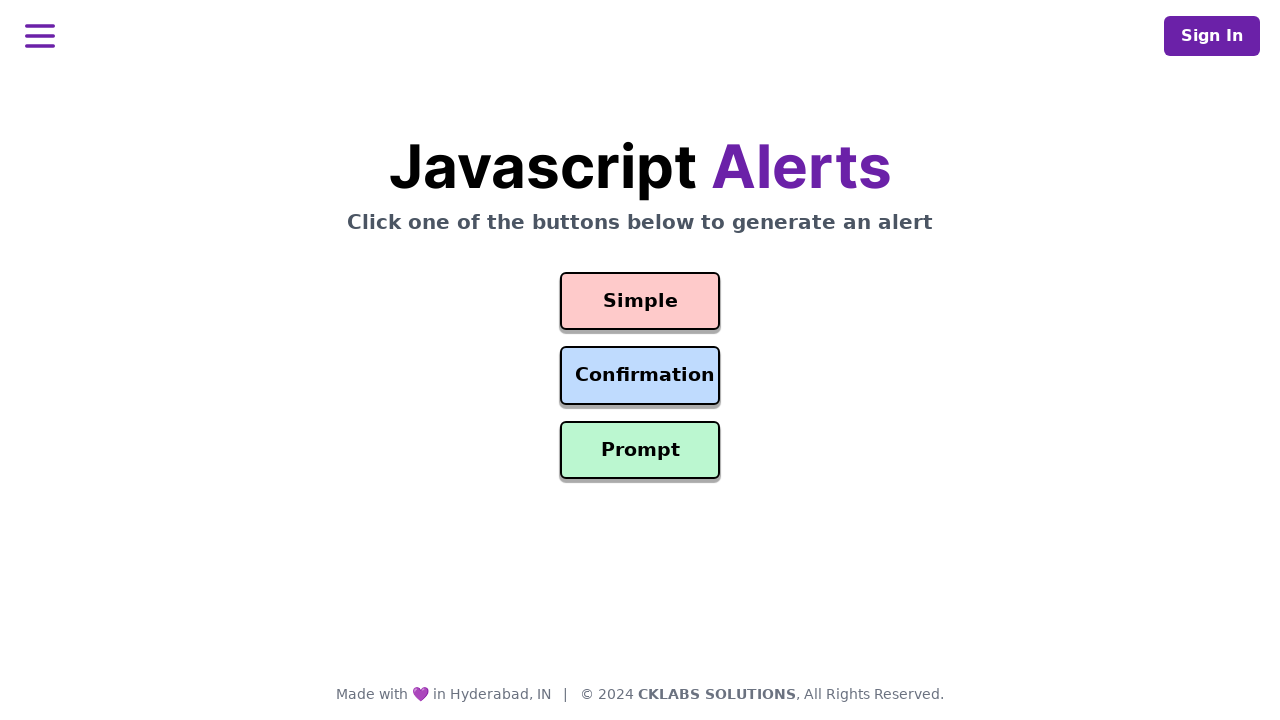

Clicked the Confirmation Alert button at (640, 376) on #confirmation
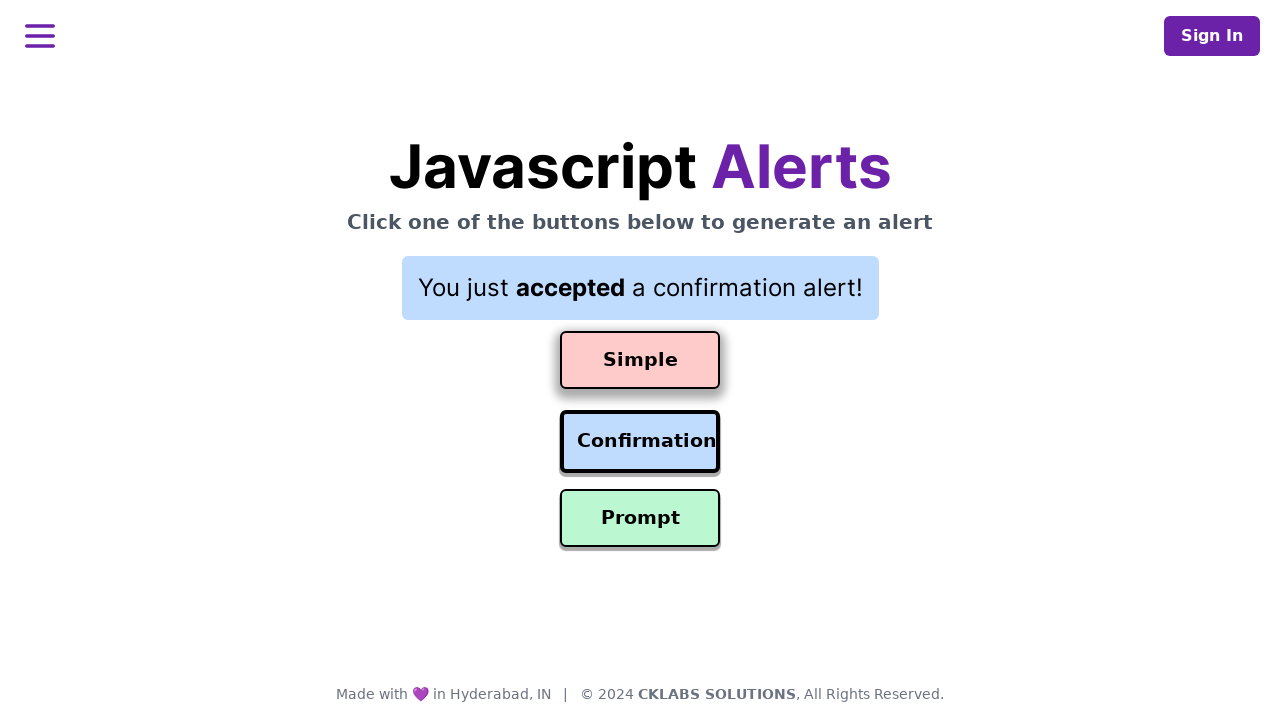

Result text updated after accepting confirmation dialog
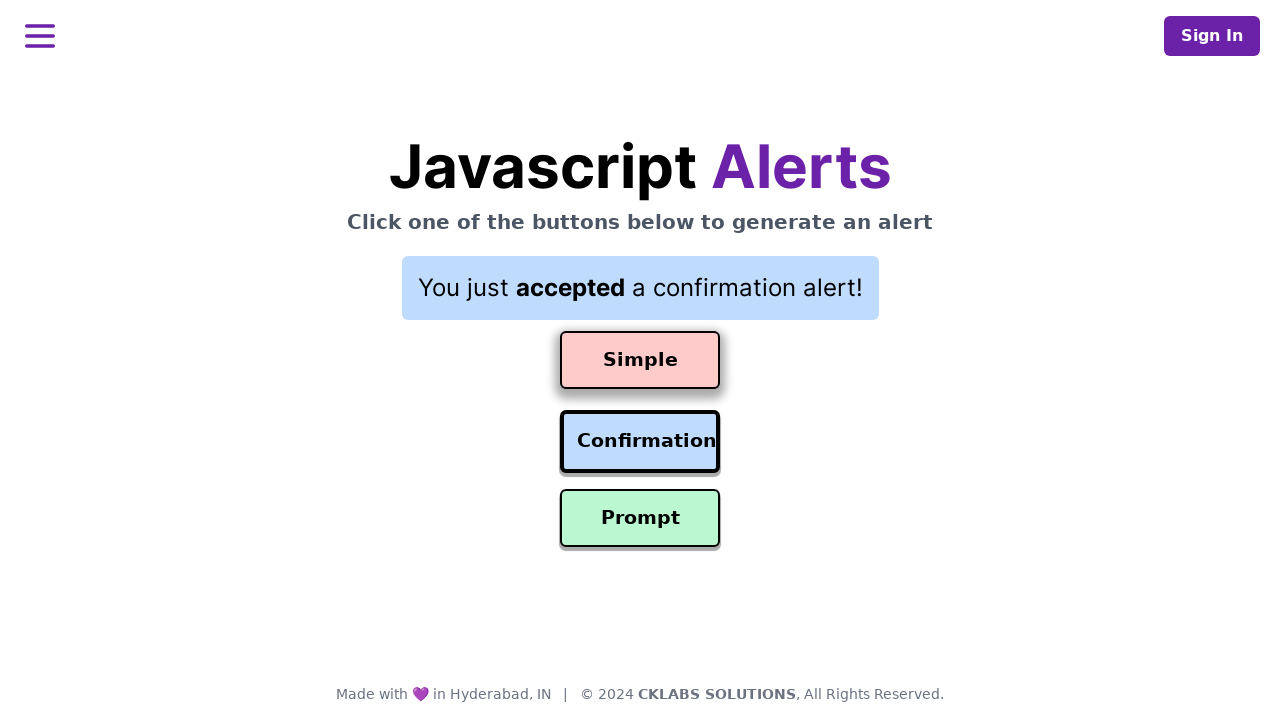

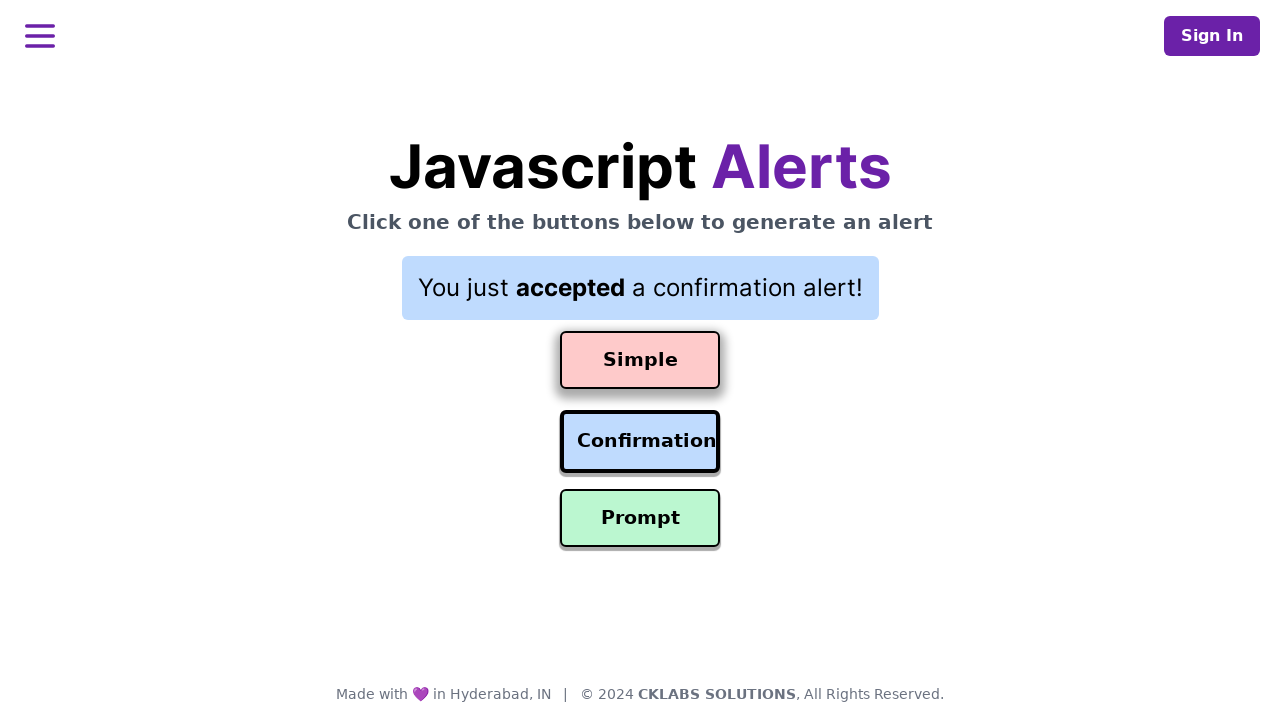